Navigates to demoblaze.com, counts links and images on the page, then clicks on the Laptops category link

Starting URL: https://demoblaze.com/index.html

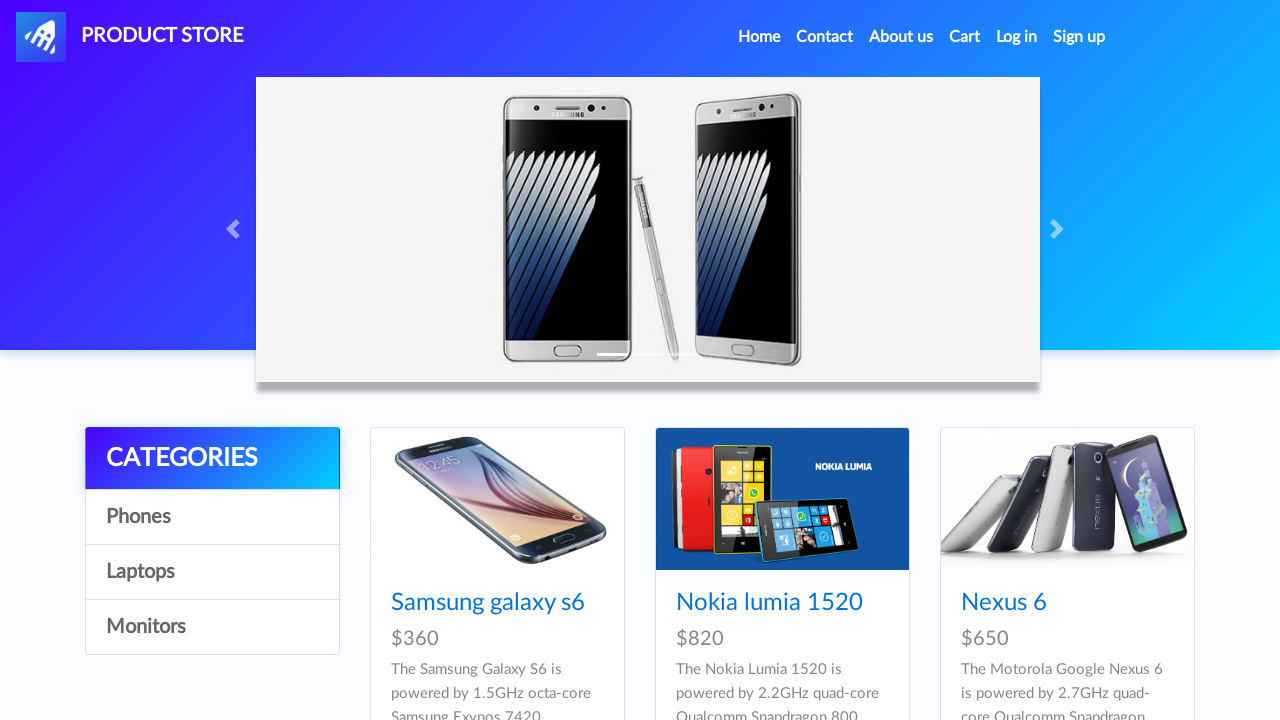

Navigated to demoblaze.com
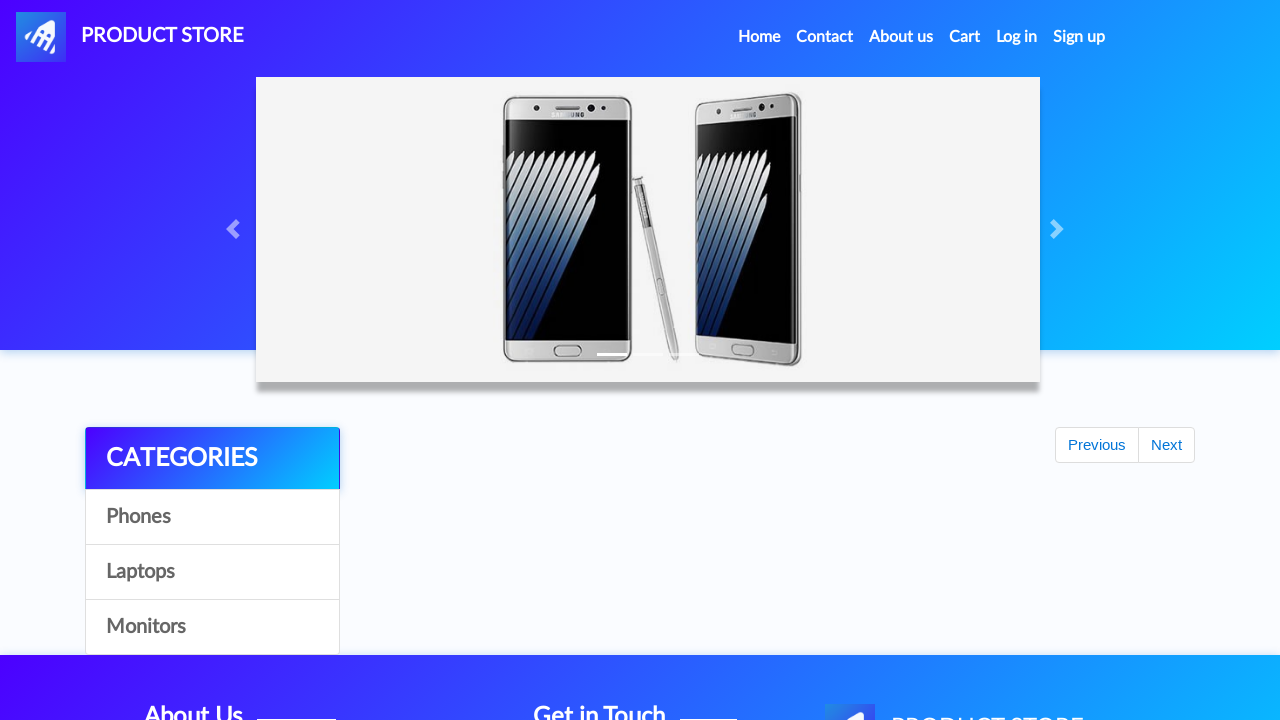

Found 33 total links on the page
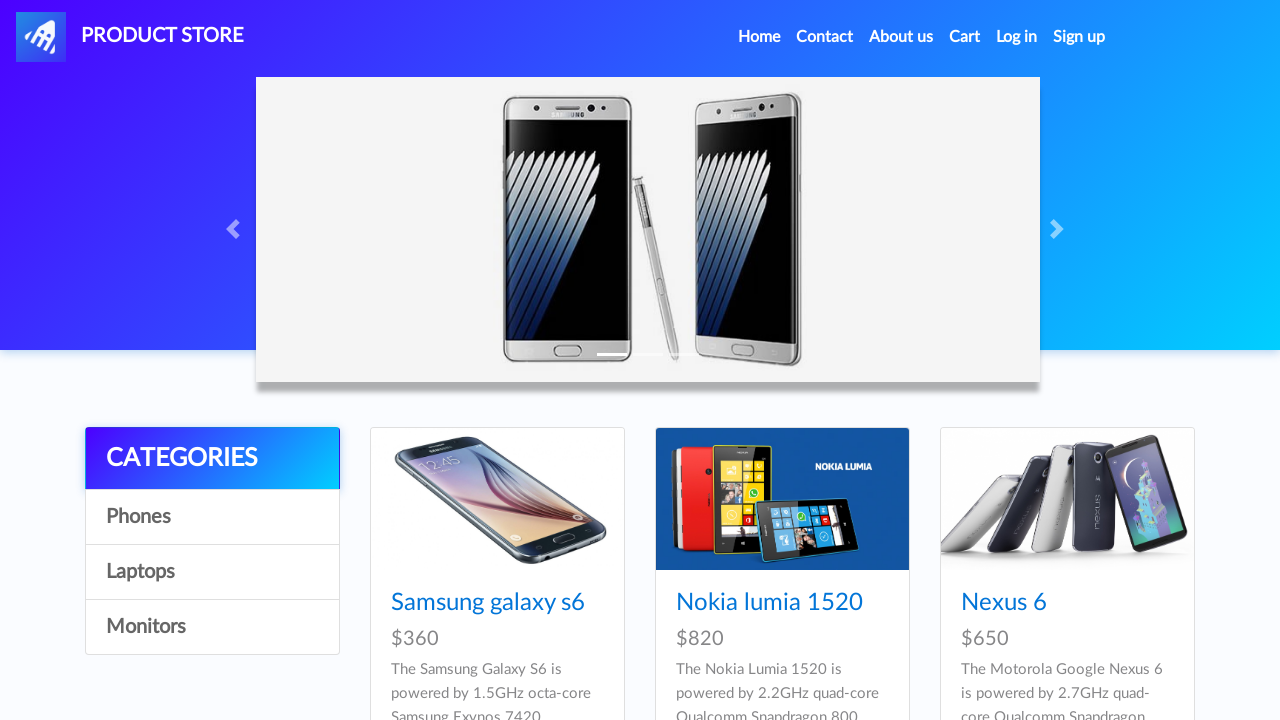

Found 14 total images on the page
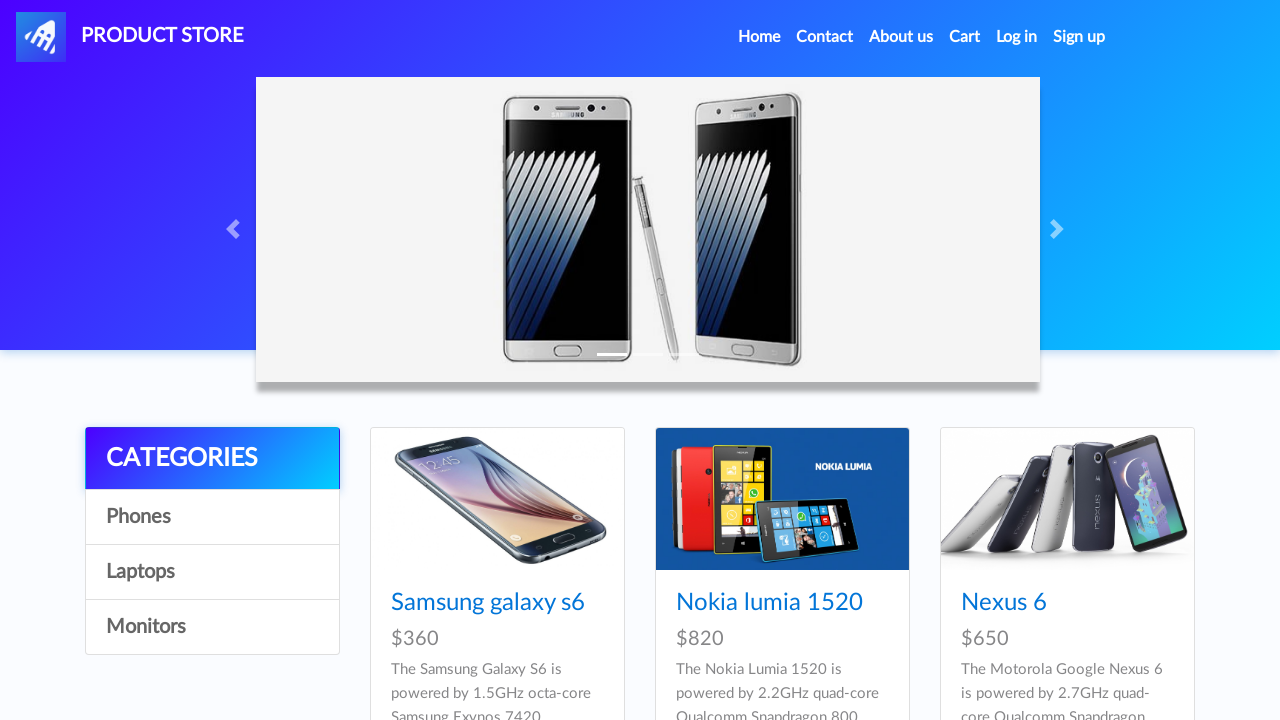

Clicked on Laptops category link at (212, 572) on a:has-text('Lapto')
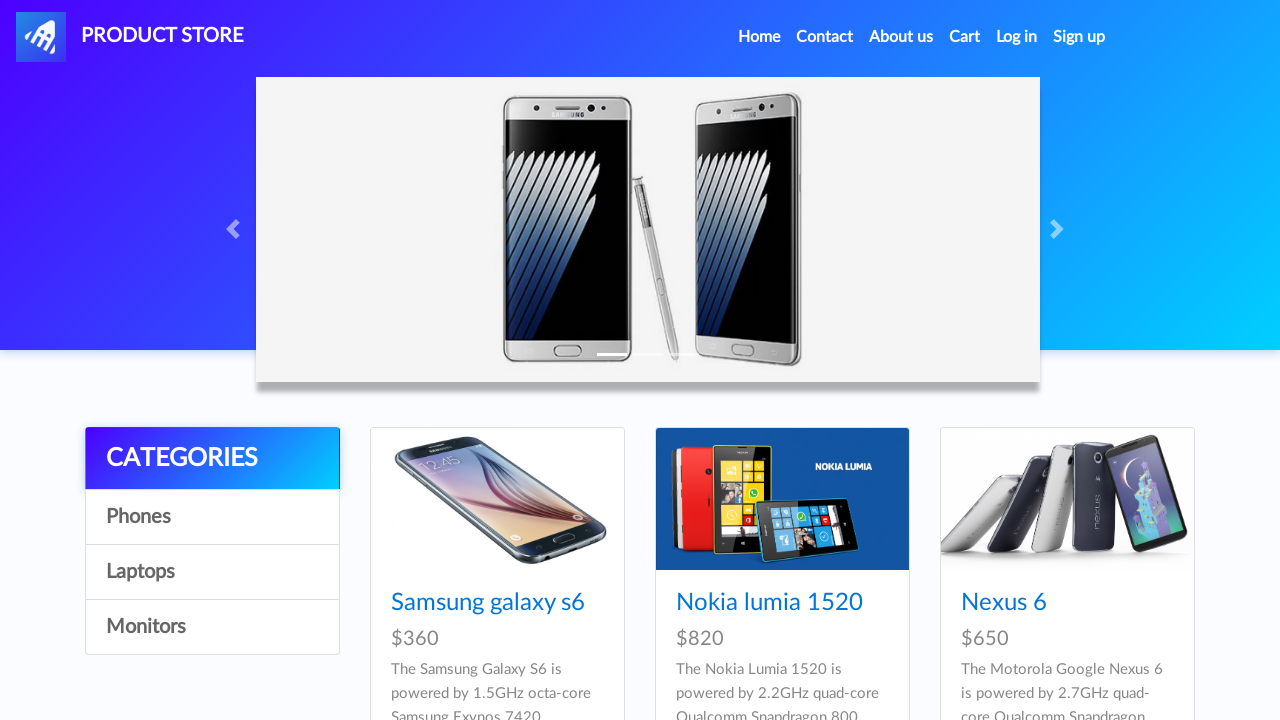

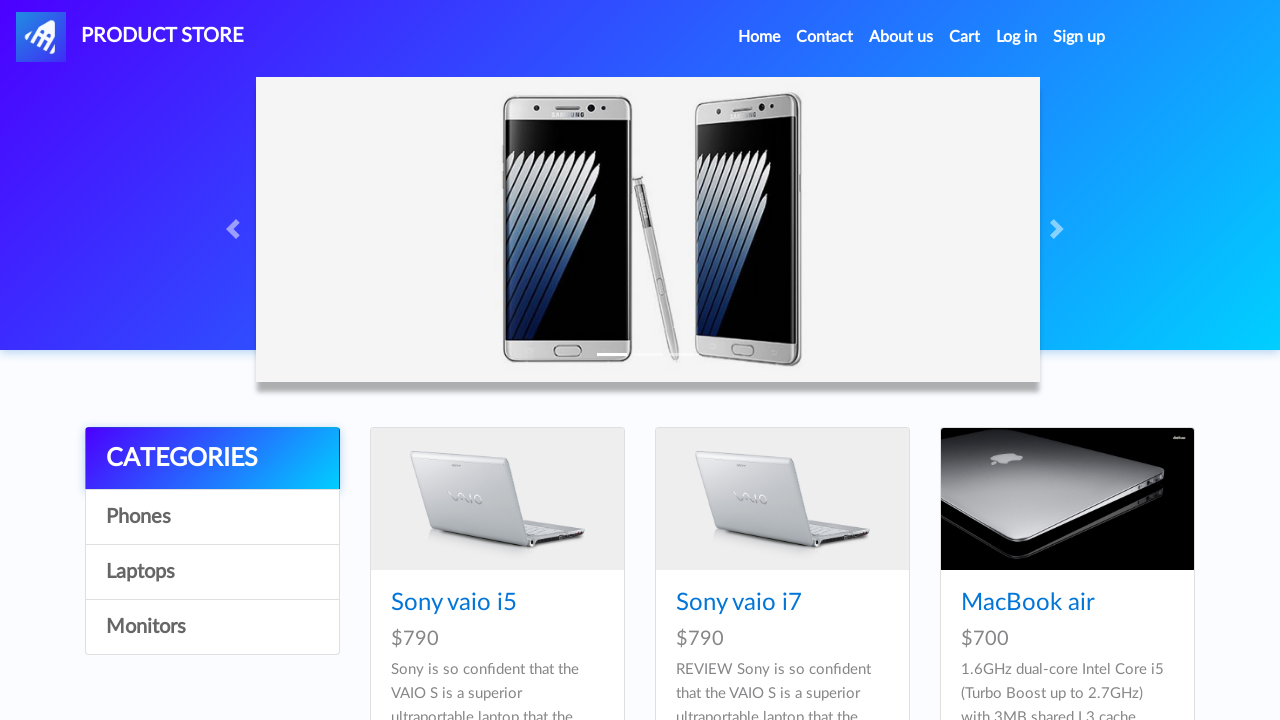